Tests successful login with valid credentials (Admin/admin123) and verifies redirection to dashboard

Starting URL: https://opensource-demo.orangehrmlive.com/web/index.php/auth/login

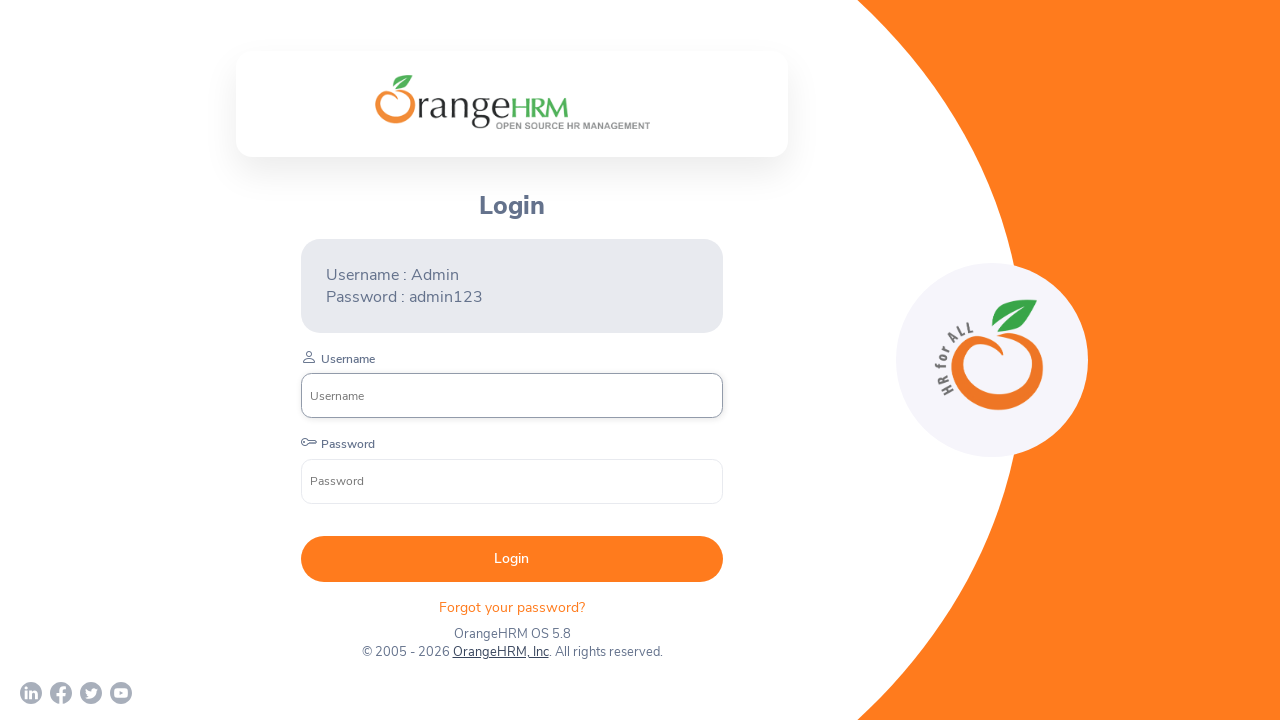

Entered username 'Admin' in the username field on input[name='username']
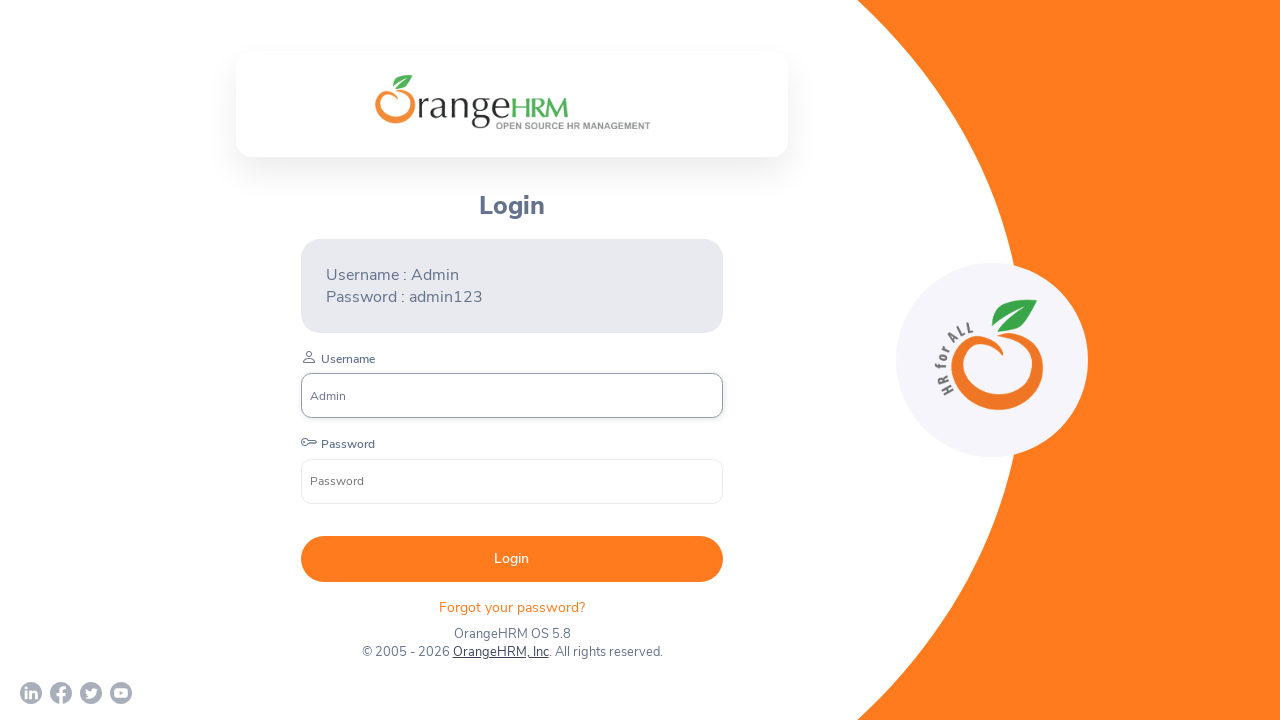

Entered password 'admin123' in the password field on input[name='password']
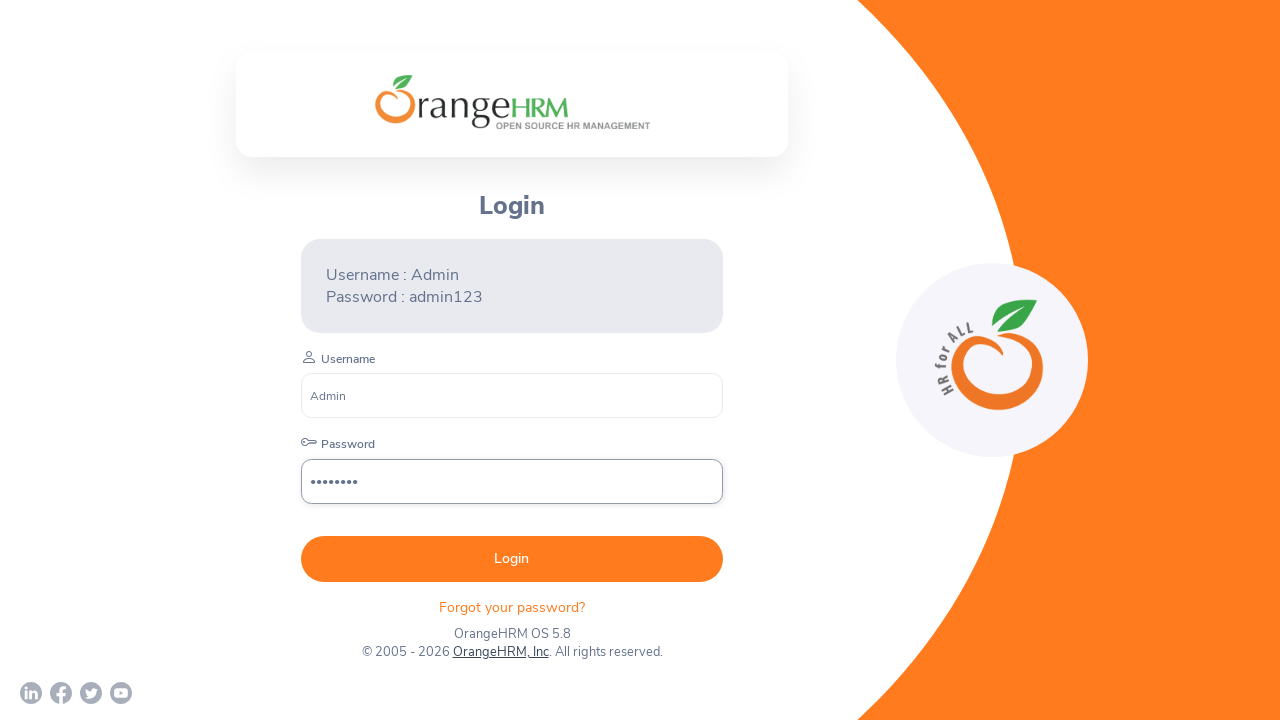

Clicked login button to submit credentials at (512, 559) on button[type='submit']
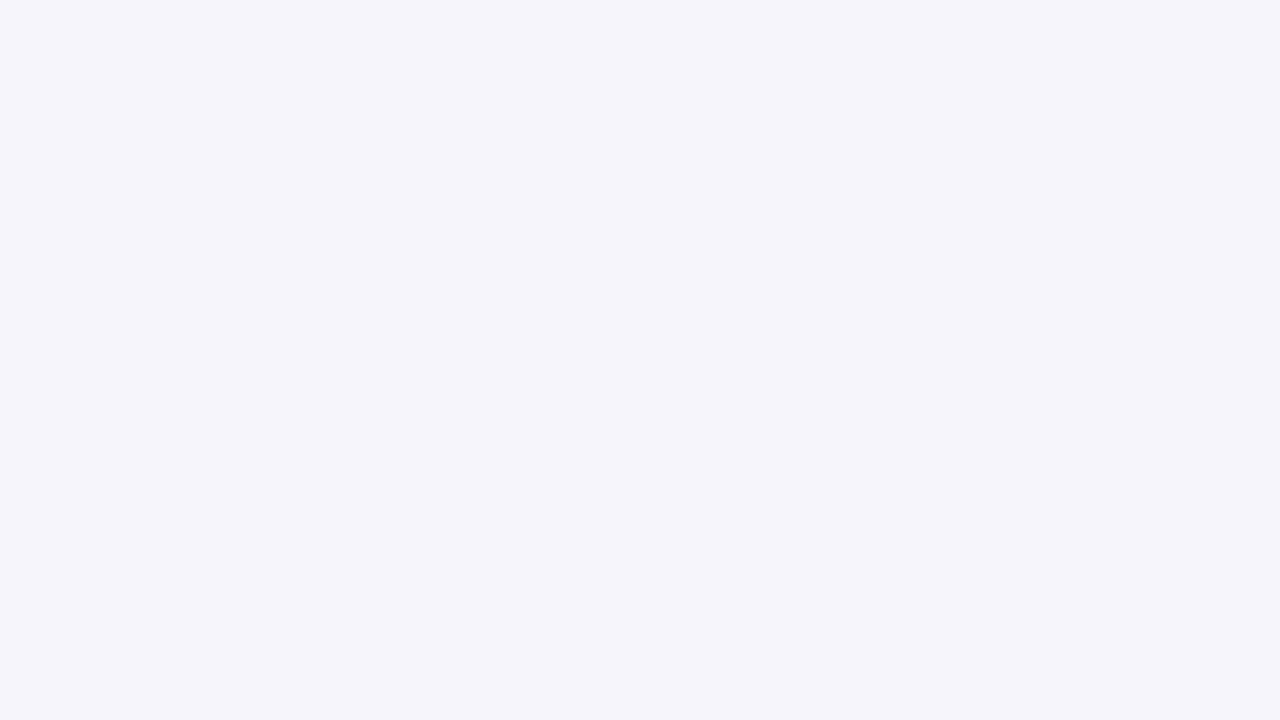

Successfully redirected to dashboard after login
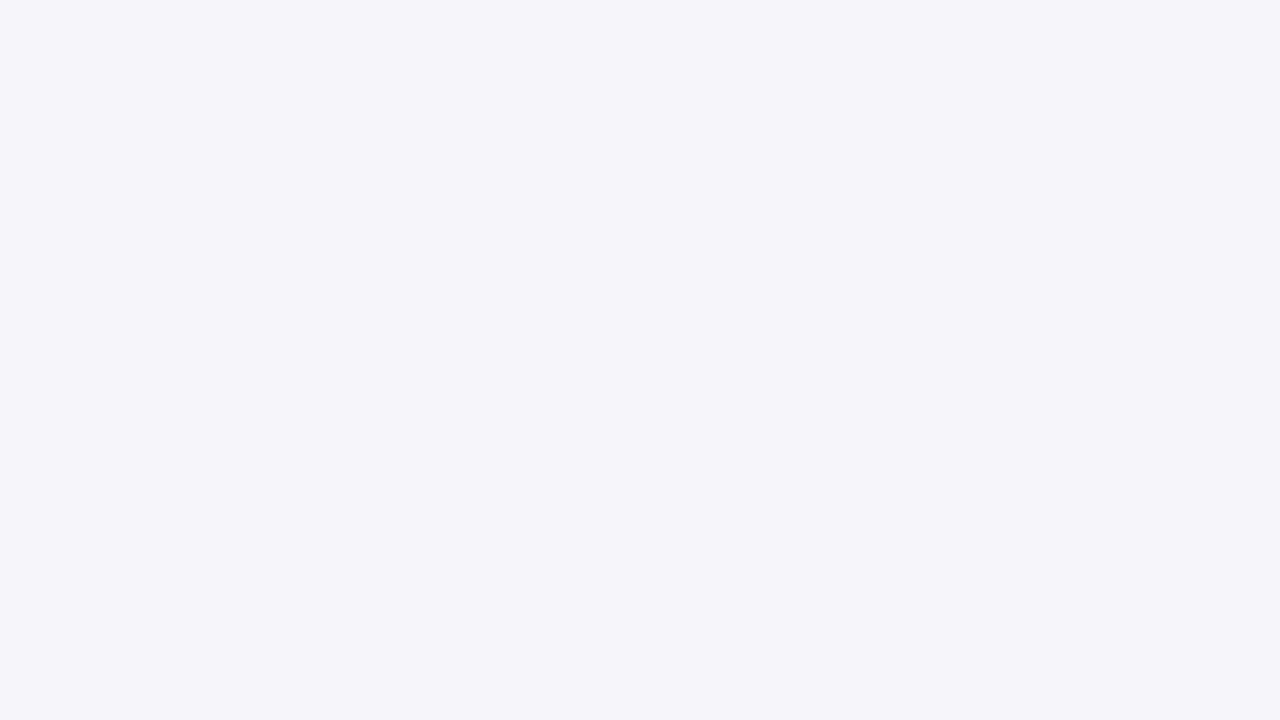

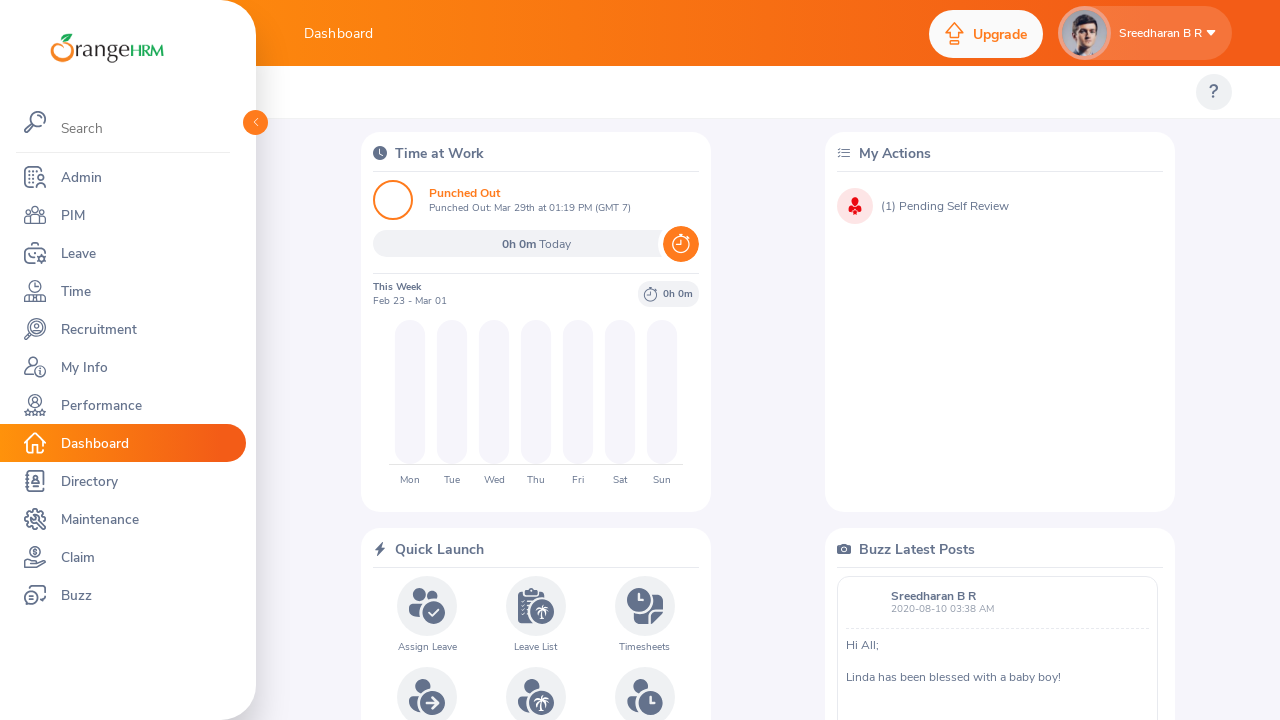